Tests browser window handling by clicking a link that opens a new window/tab, then switching between the parent and child windows to verify navigation works correctly.

Starting URL: https://opensource-demo.orangehrmlive.com/web/index.php/auth/login

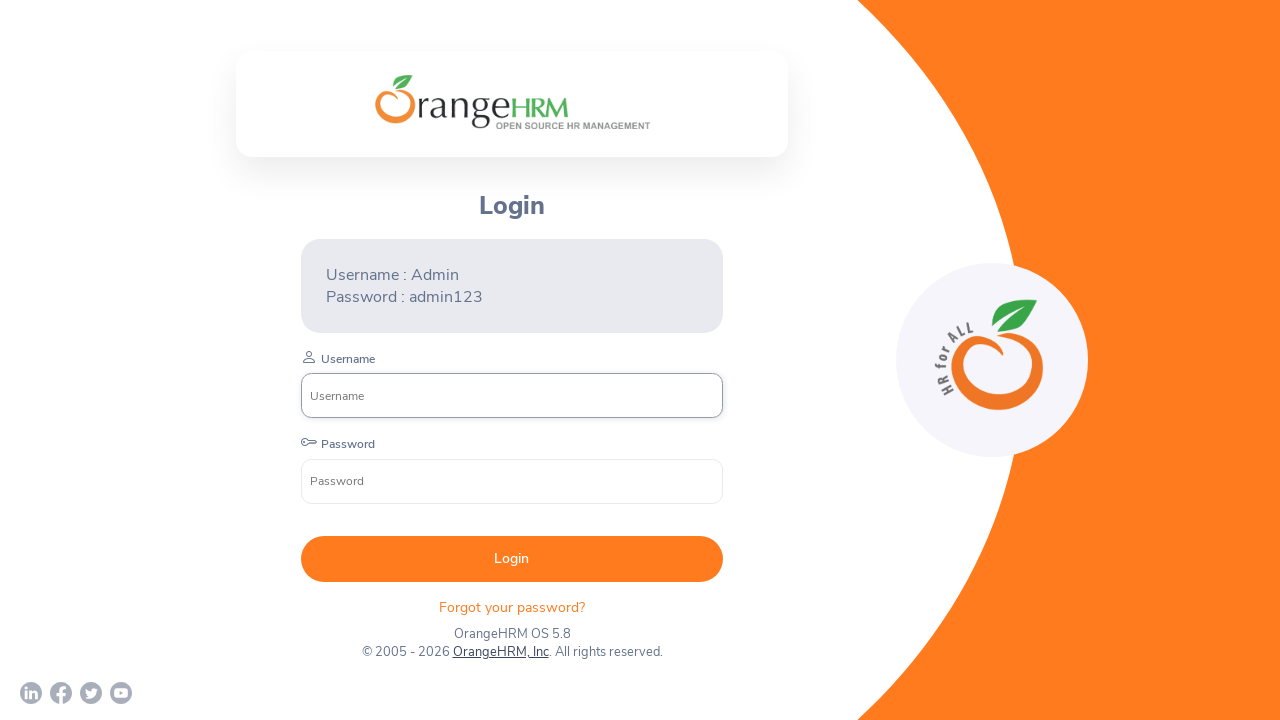

Waited for OrangeHRM, Inc link to be visible
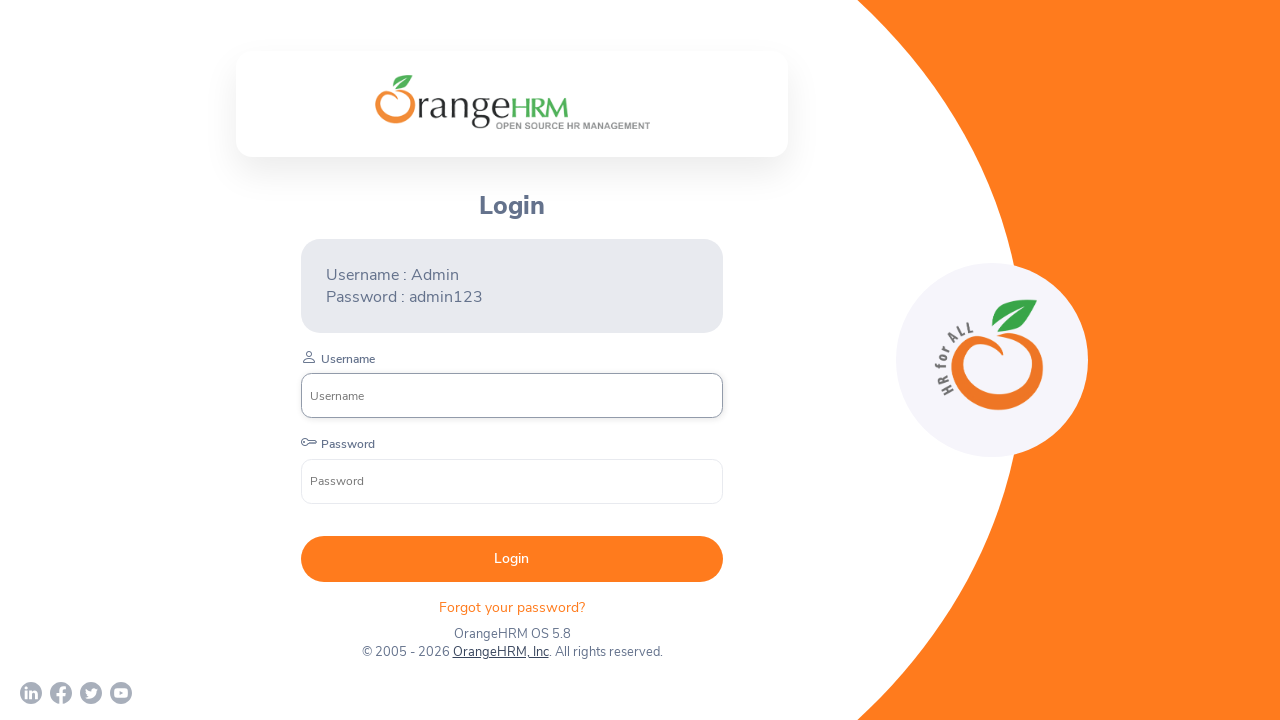

Clicked OrangeHRM, Inc link which opened a new window/tab at (500, 652) on xpath=//a[text()='OrangeHRM, Inc']
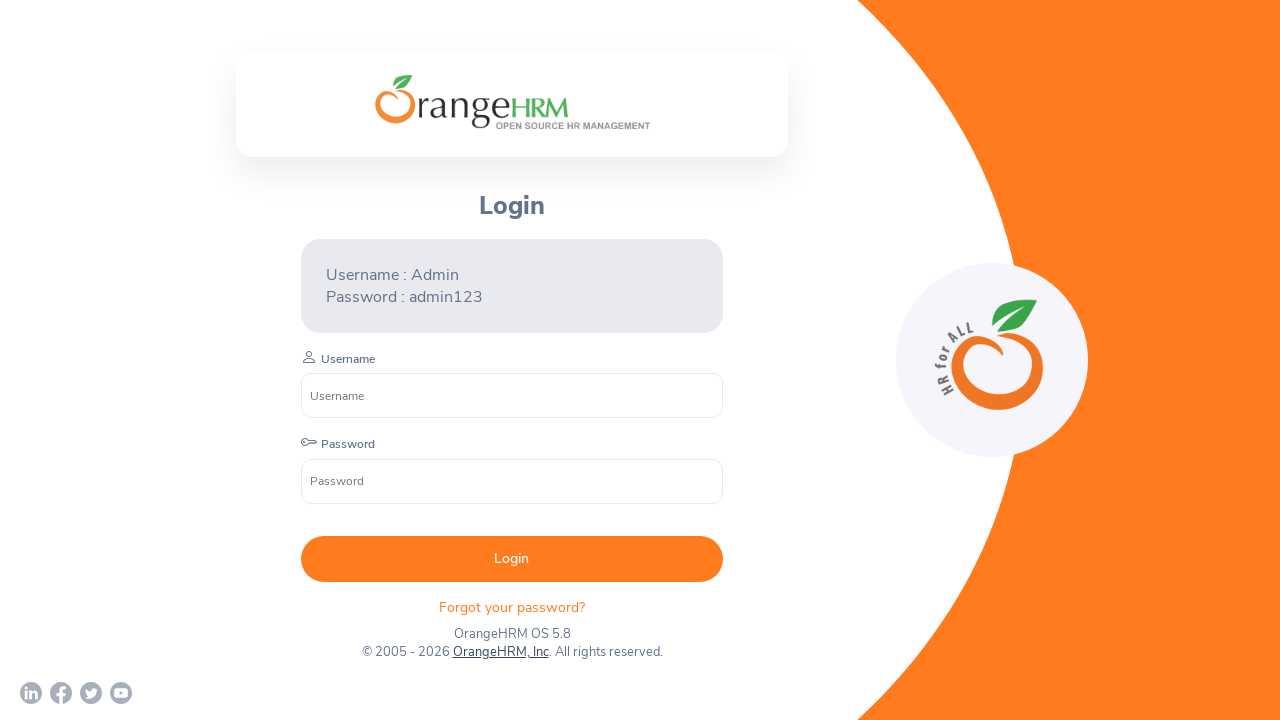

Captured reference to the new page/window
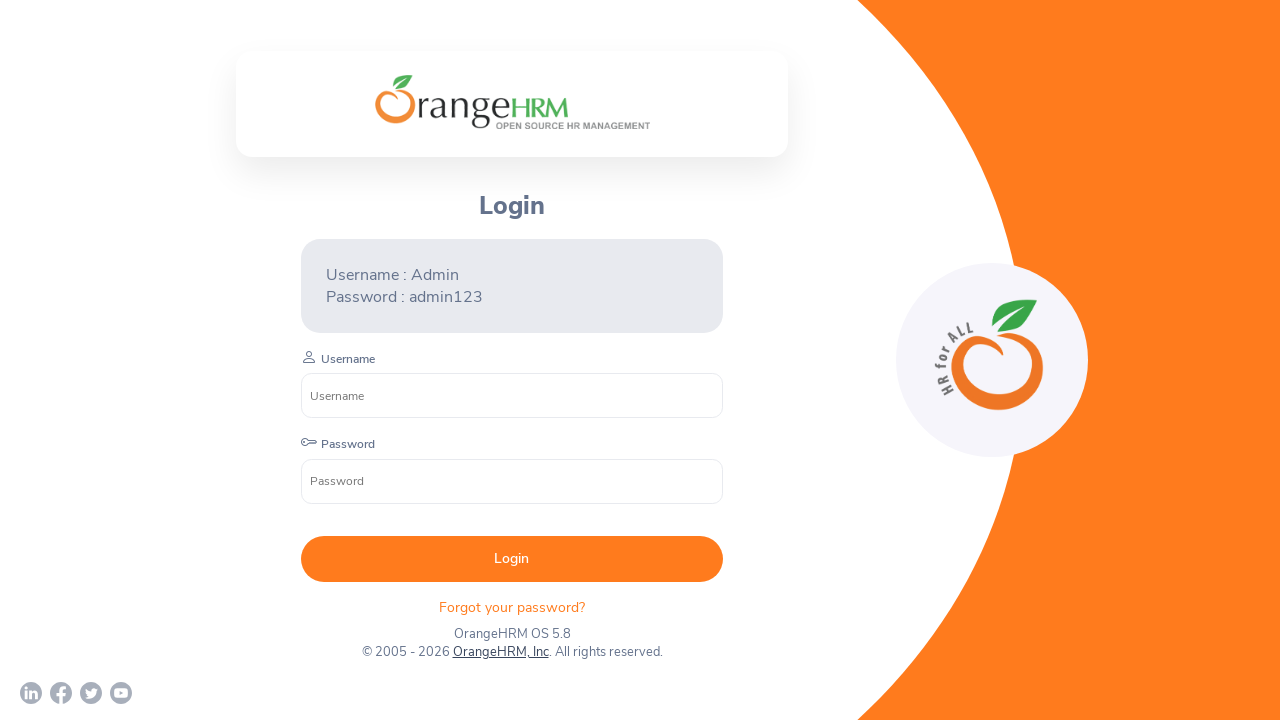

Waited for new page to fully load
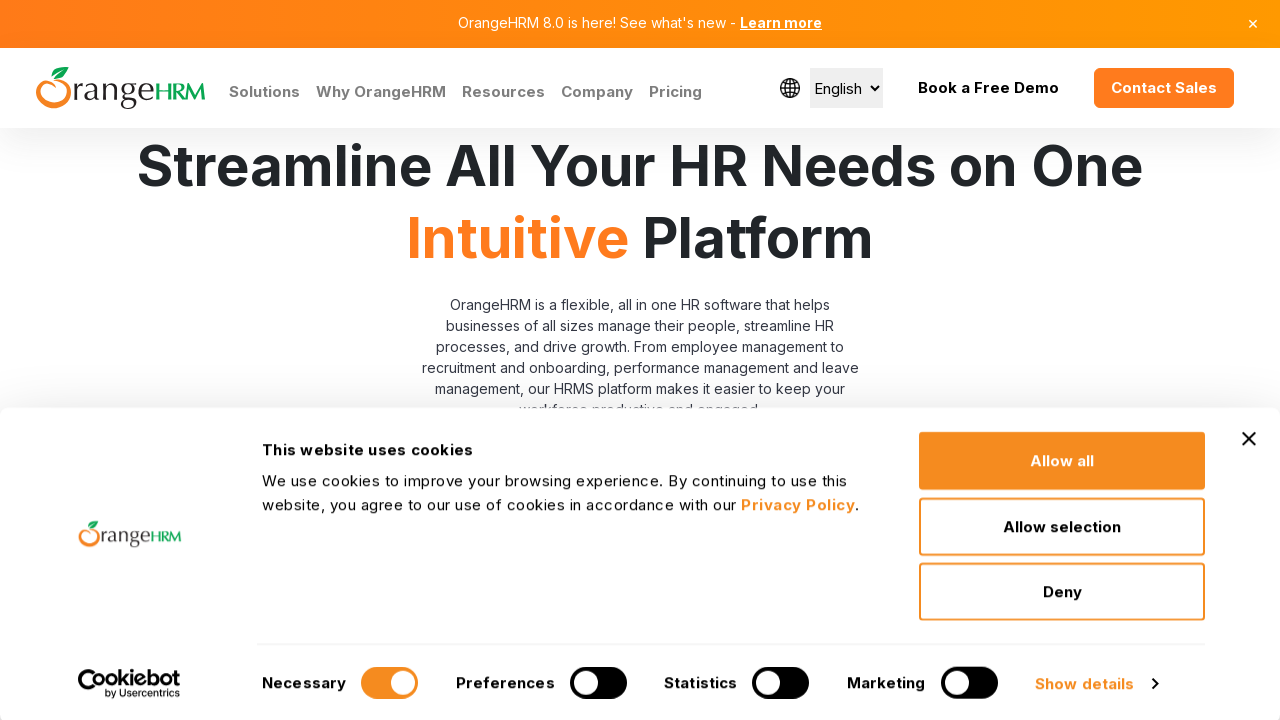

Retrieved original page title: OrangeHRM
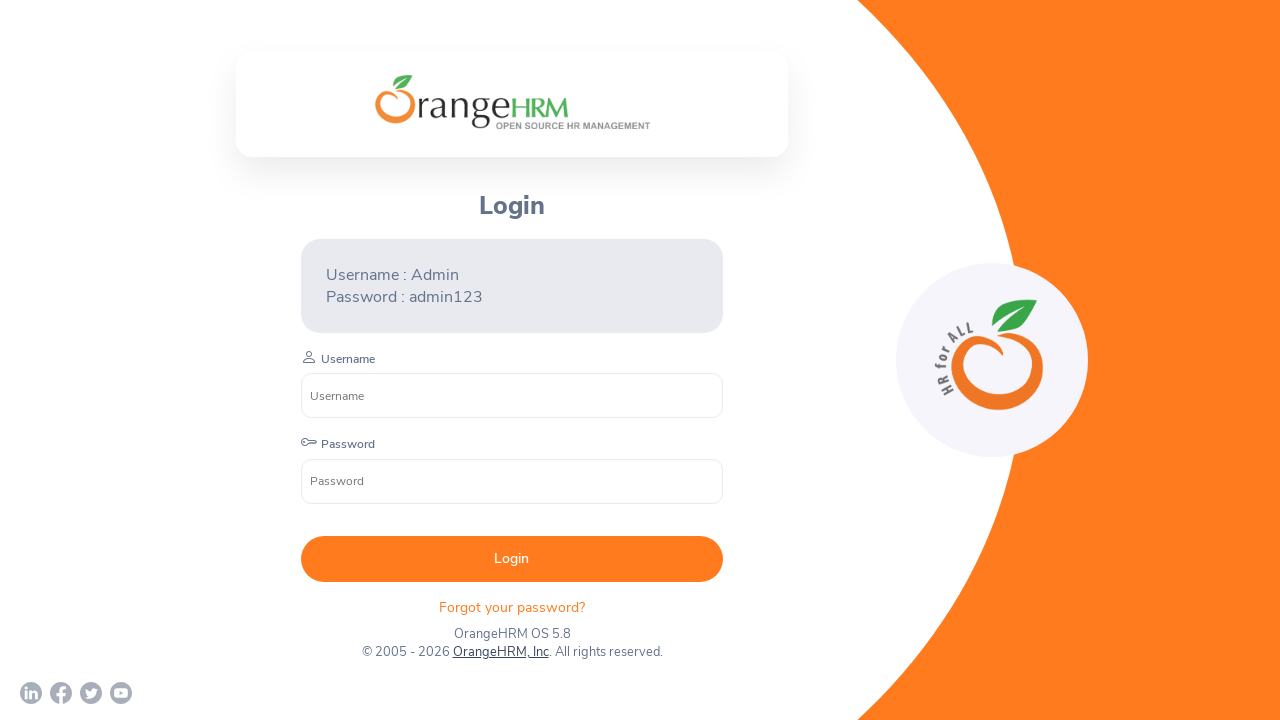

Retrieved new page title: Human Resources Management Software | HRMS | OrangeHRM
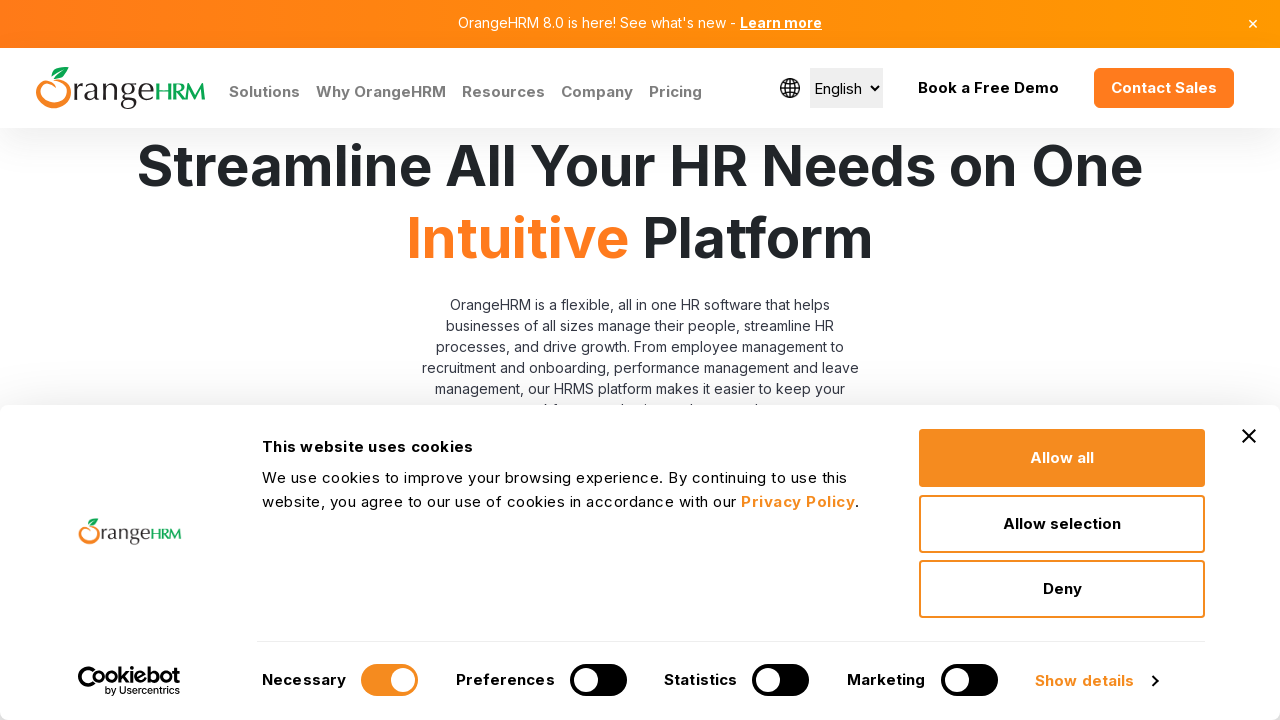

Brought original page back to focus
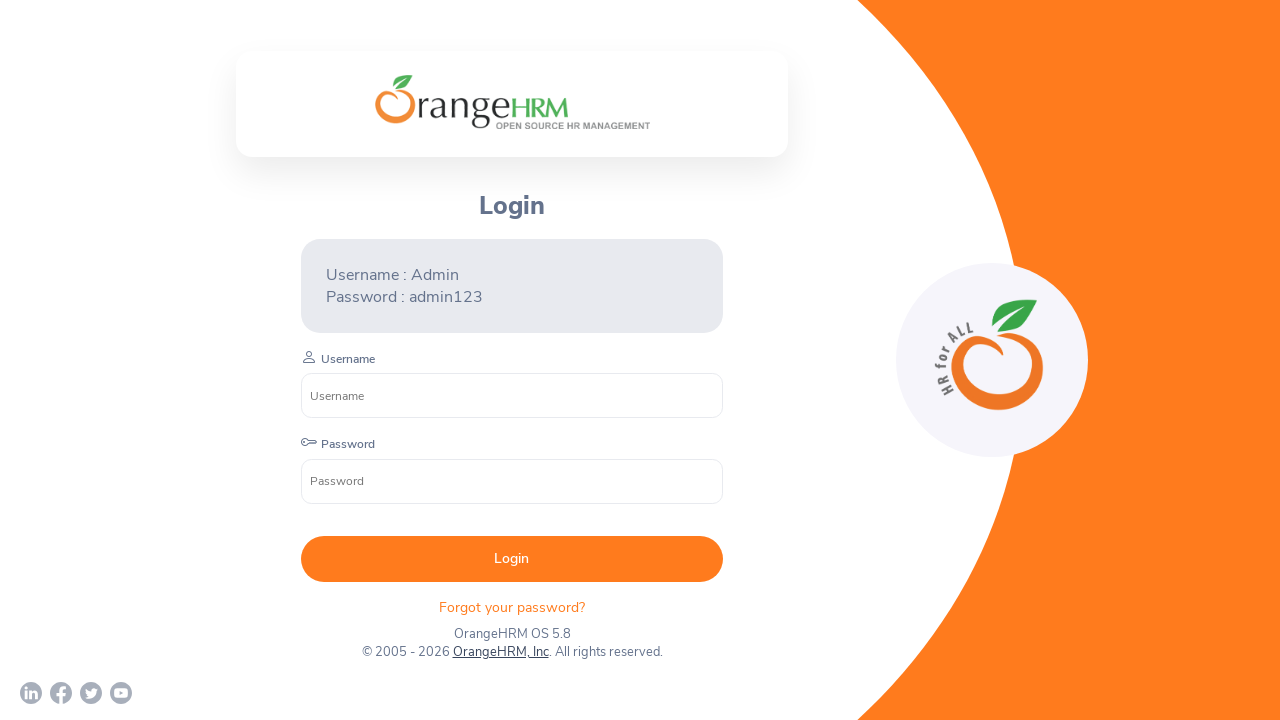

Closed the new page/window
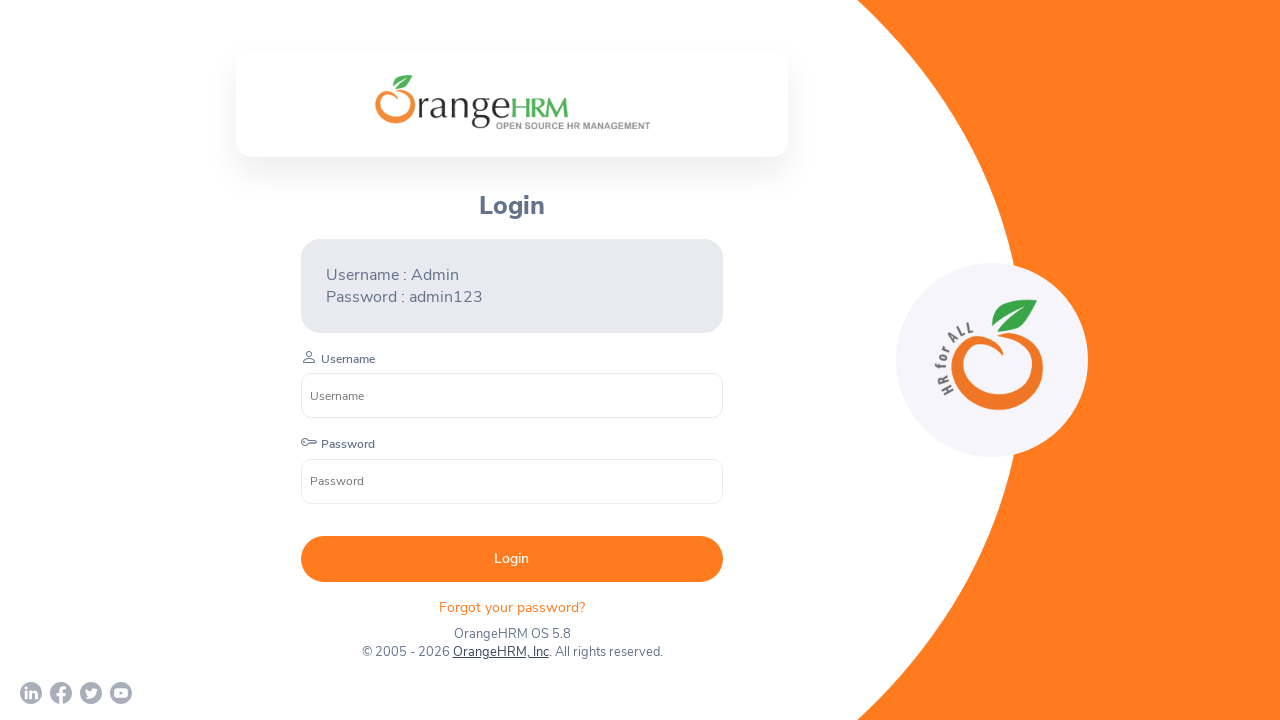

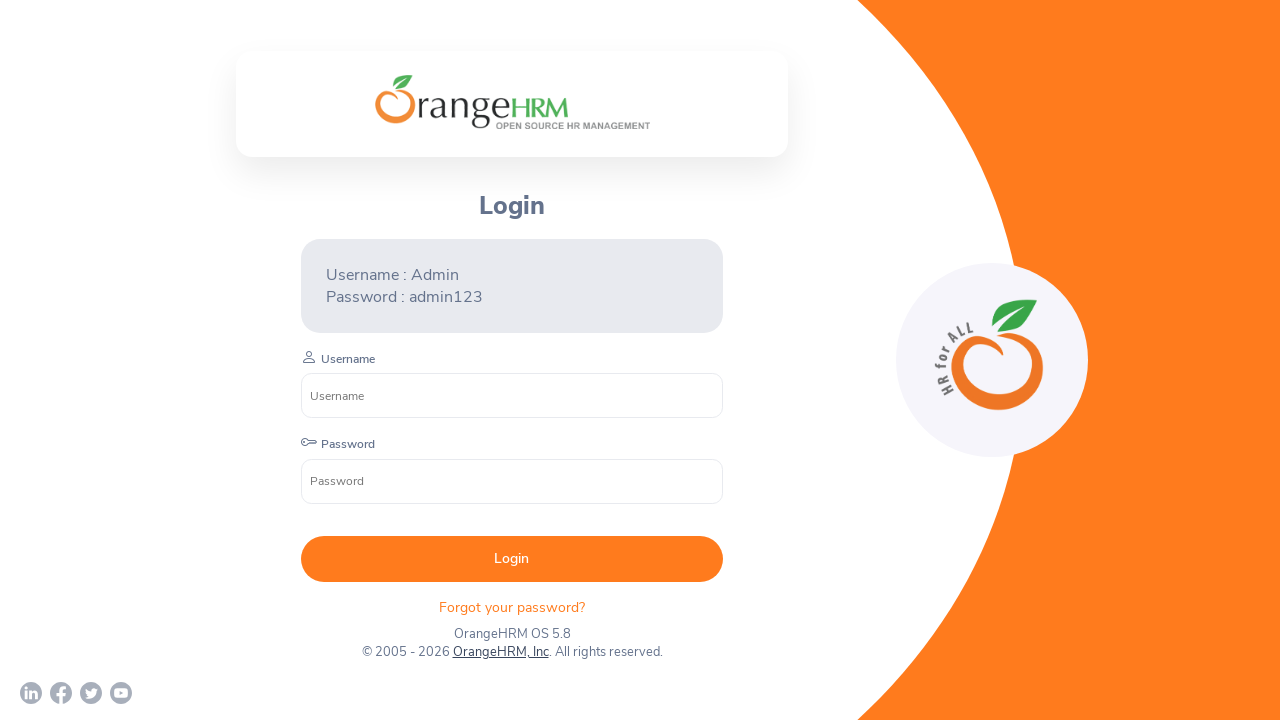